Tests the registration page by selecting a gender option from a dropdown and verifying the selection was successful

Starting URL: https://qavbox.github.io/demo/signup/

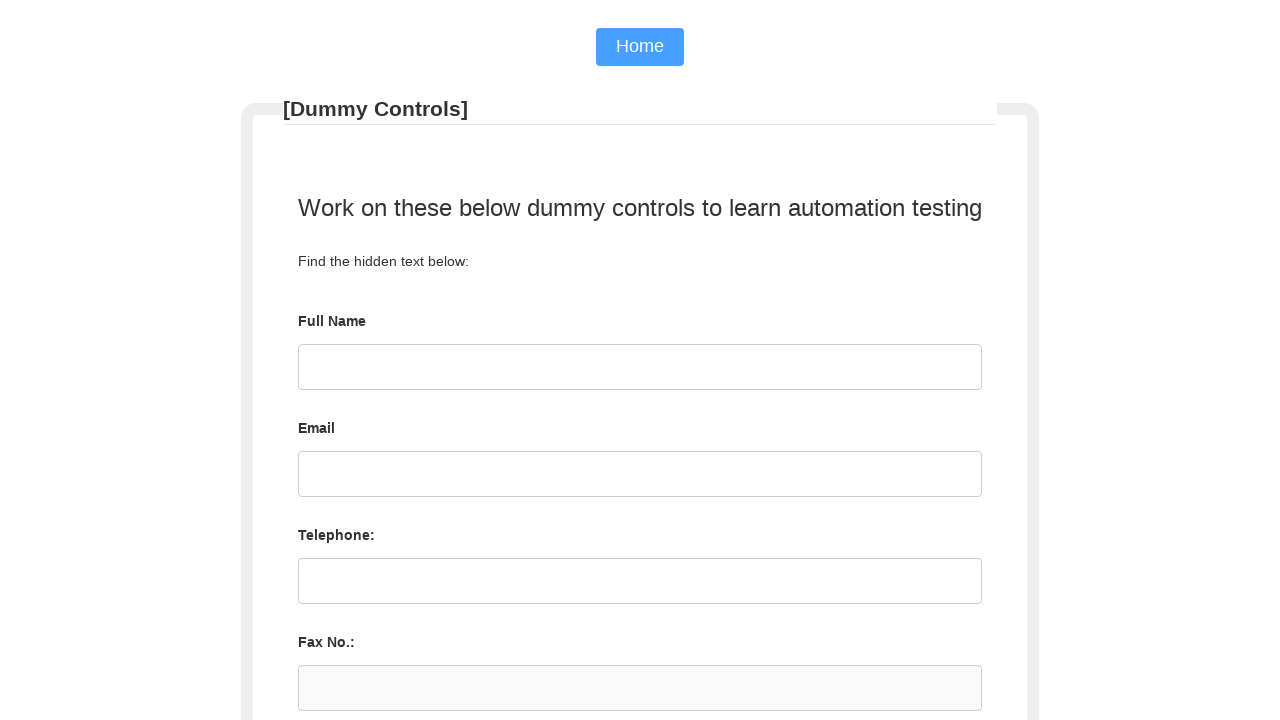

Verified page title contains 'Registration'
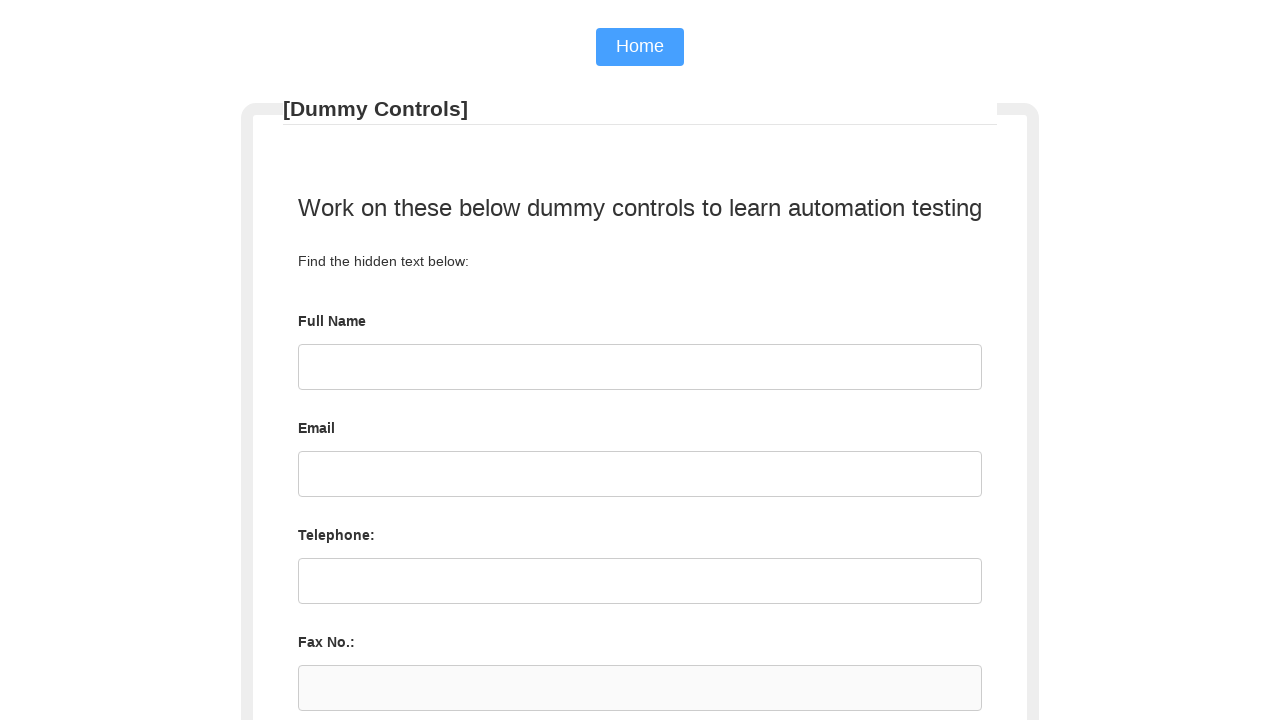

Located gender dropdown element
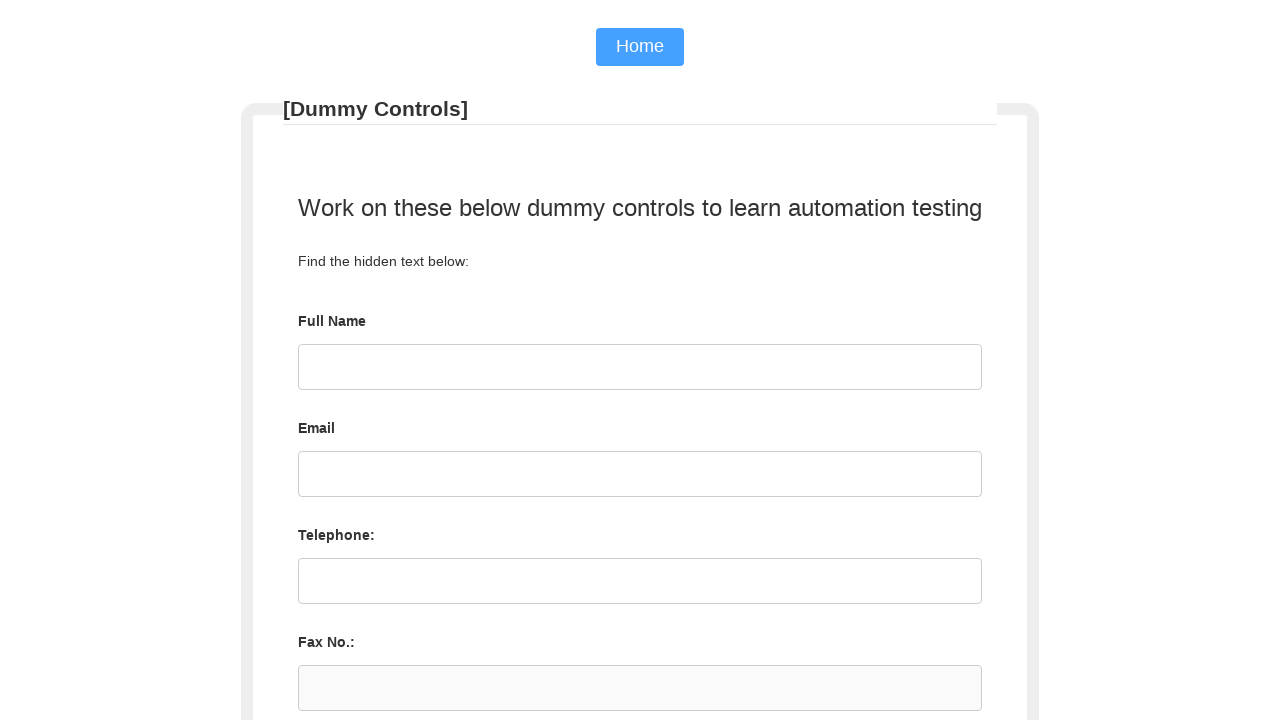

Scrolled gender dropdown into view
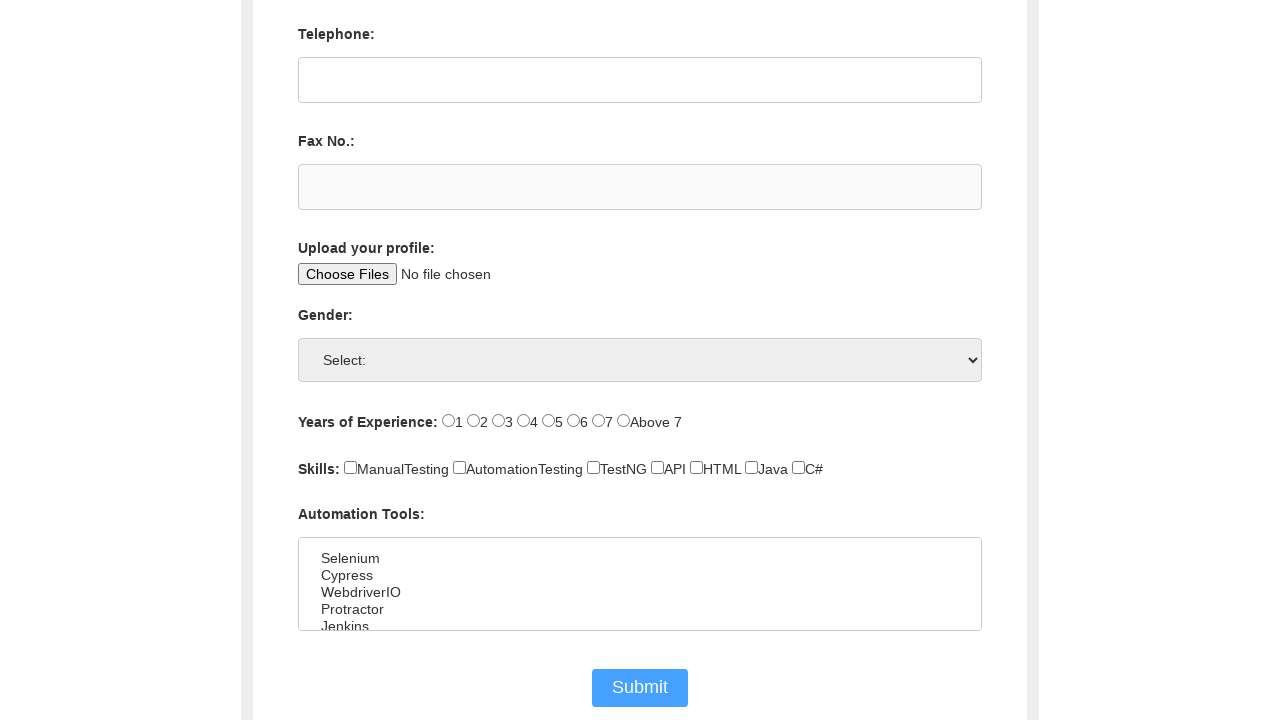

Selected 'female' option from gender dropdown on select[name='sgender']
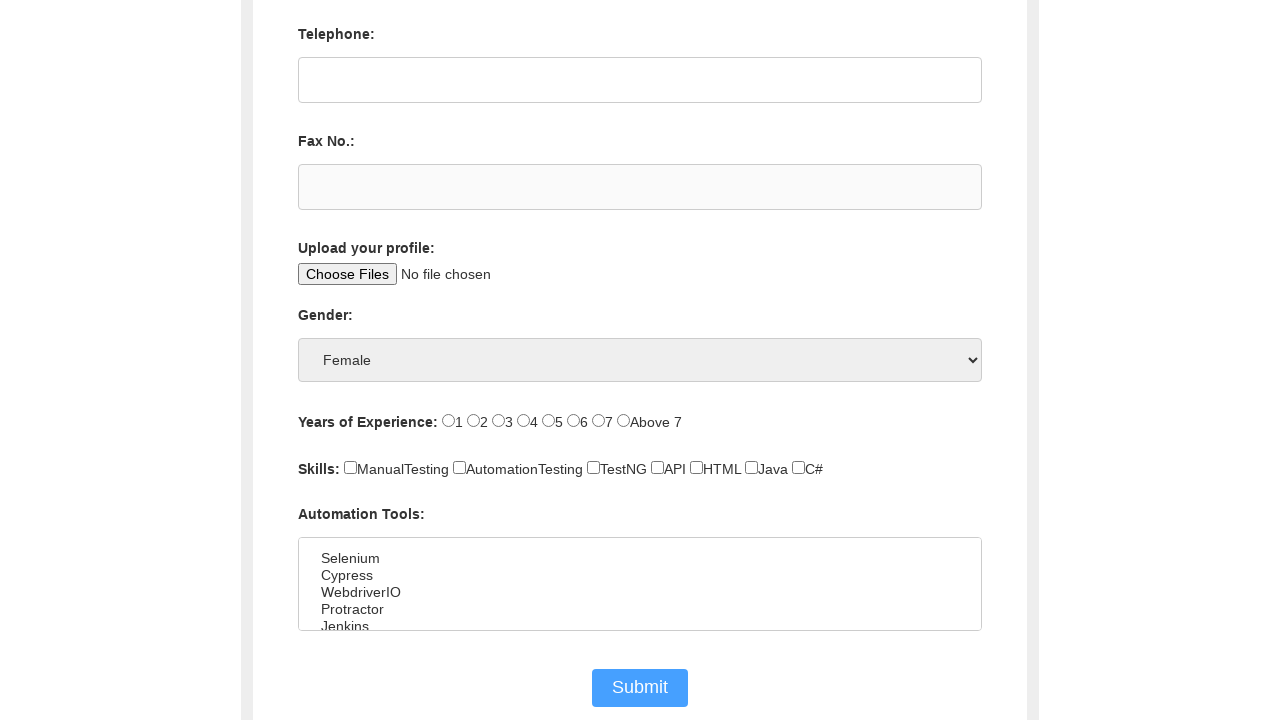

Retrieved selected value from gender dropdown
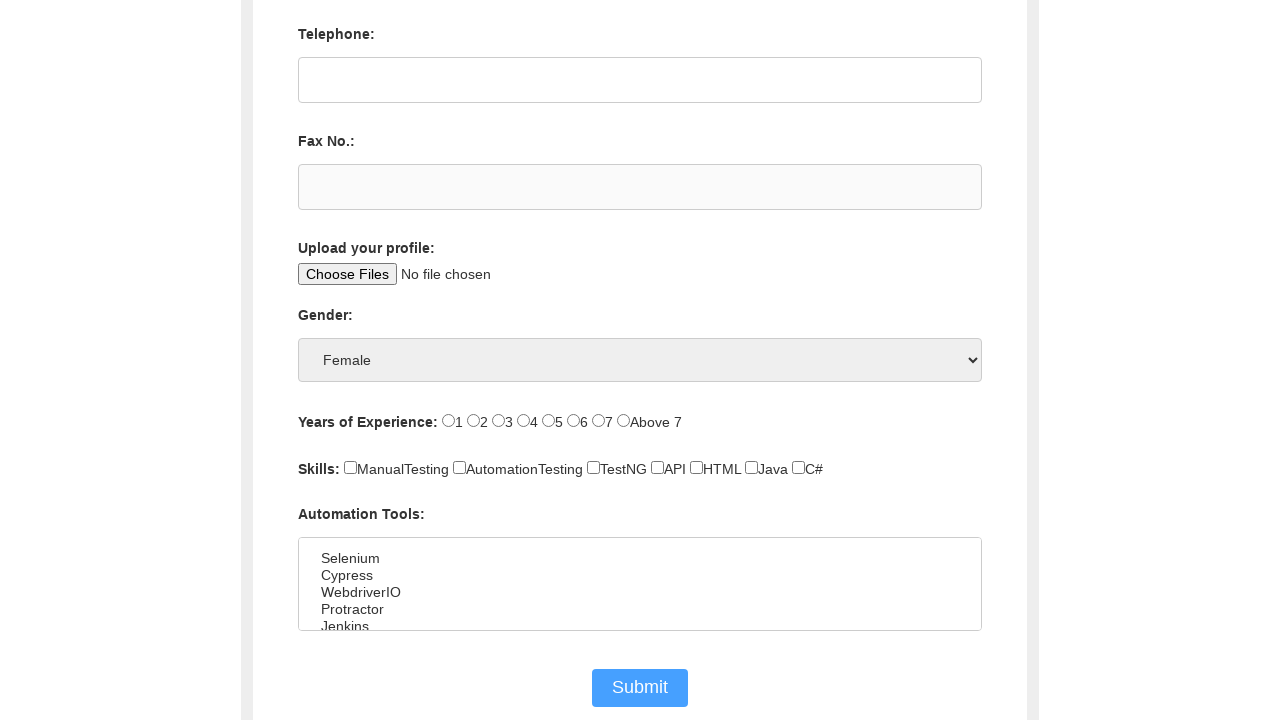

Verified selected gender value is 'female'
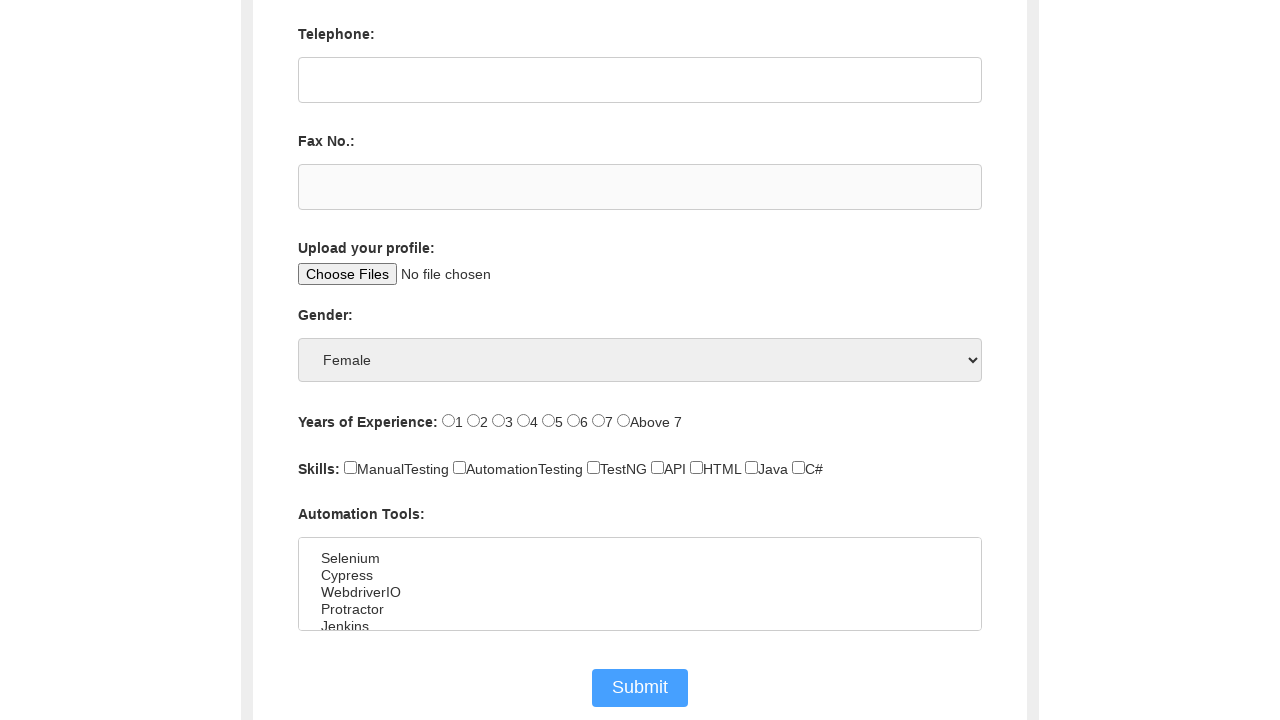

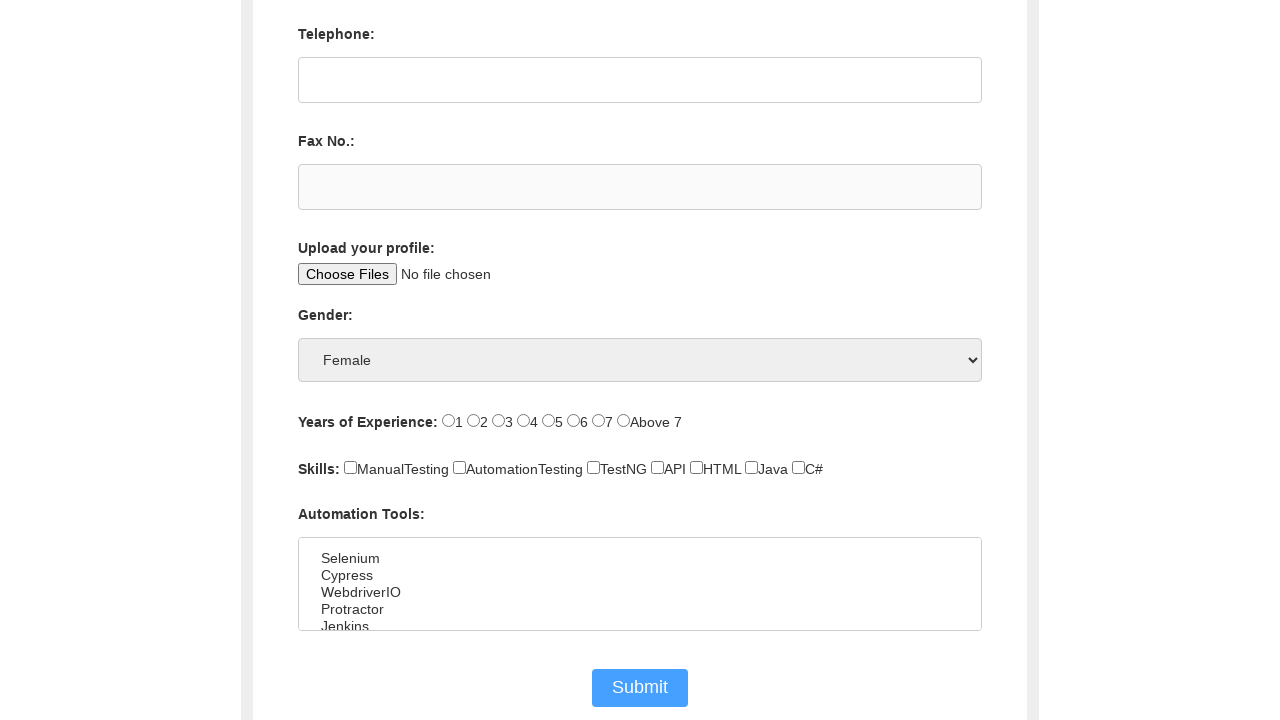